Tests waiting for XHTTP messages to complete and show zero count

Starting URL: https://testpages.eviltester.com/styled/sync/xhttp-messages.html

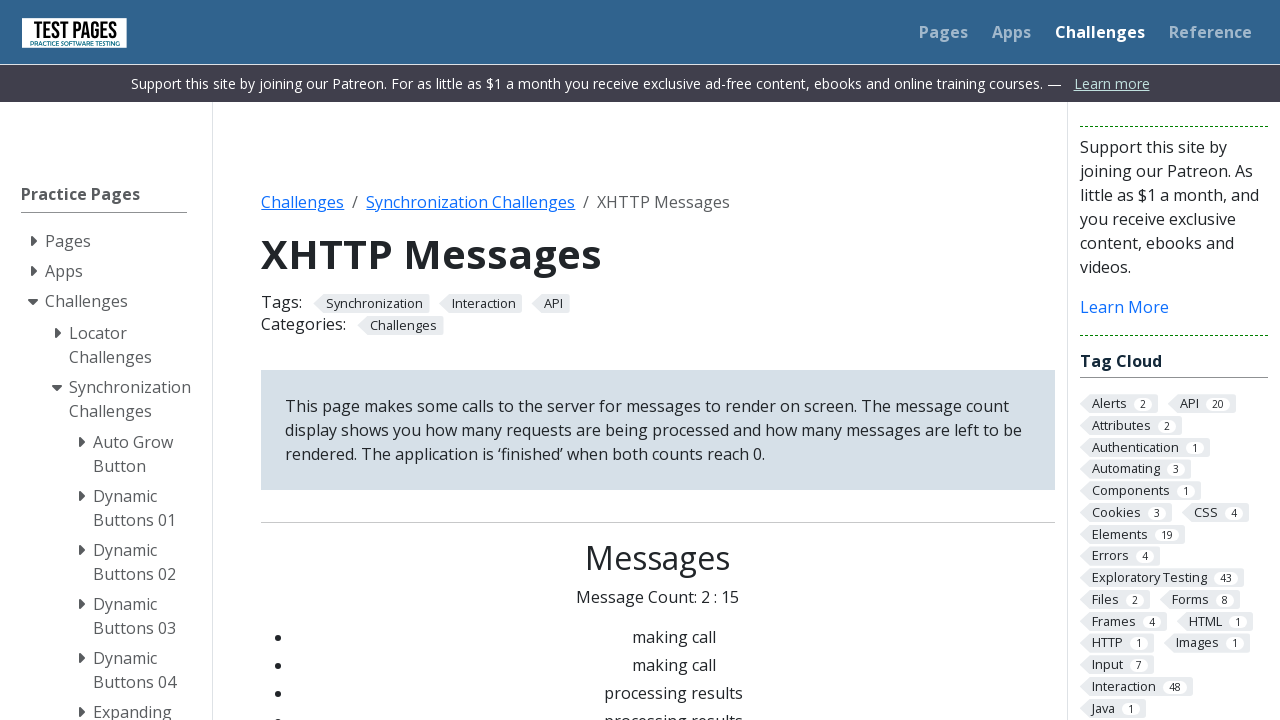

Navigated to XHTTP messages test page
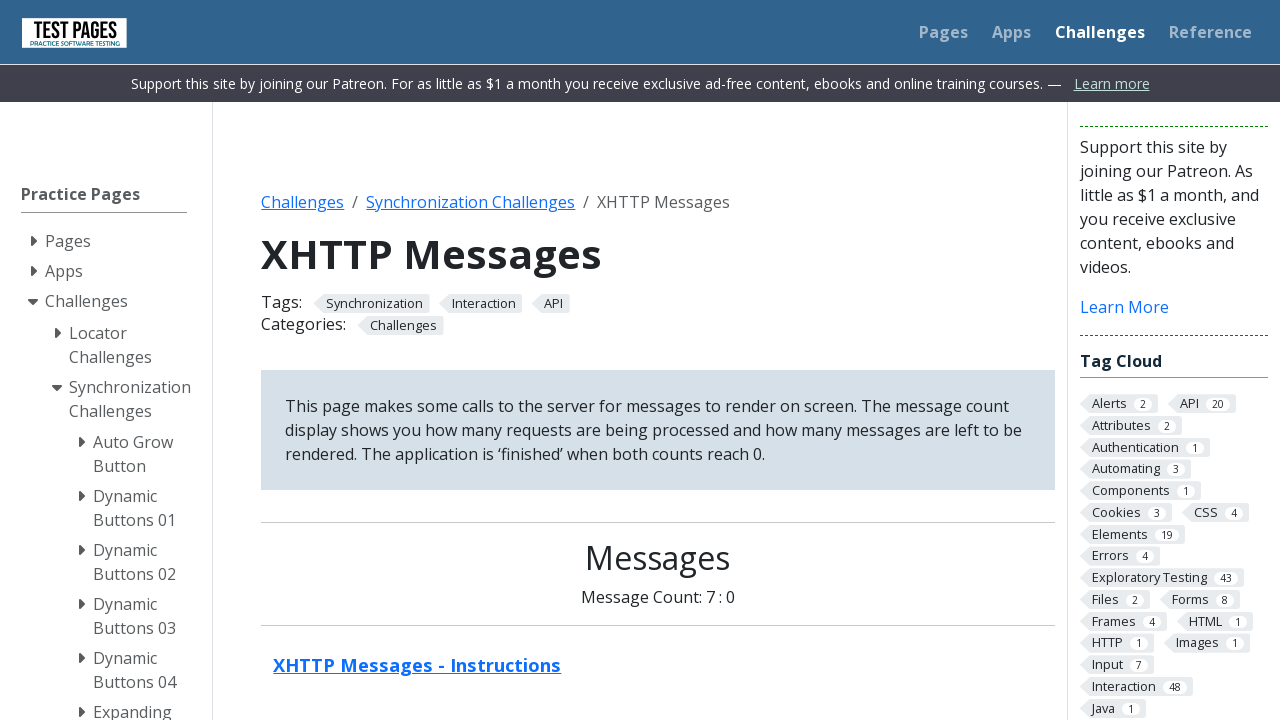

Waited for XHTTP messages to complete and message count to show 0 : 0
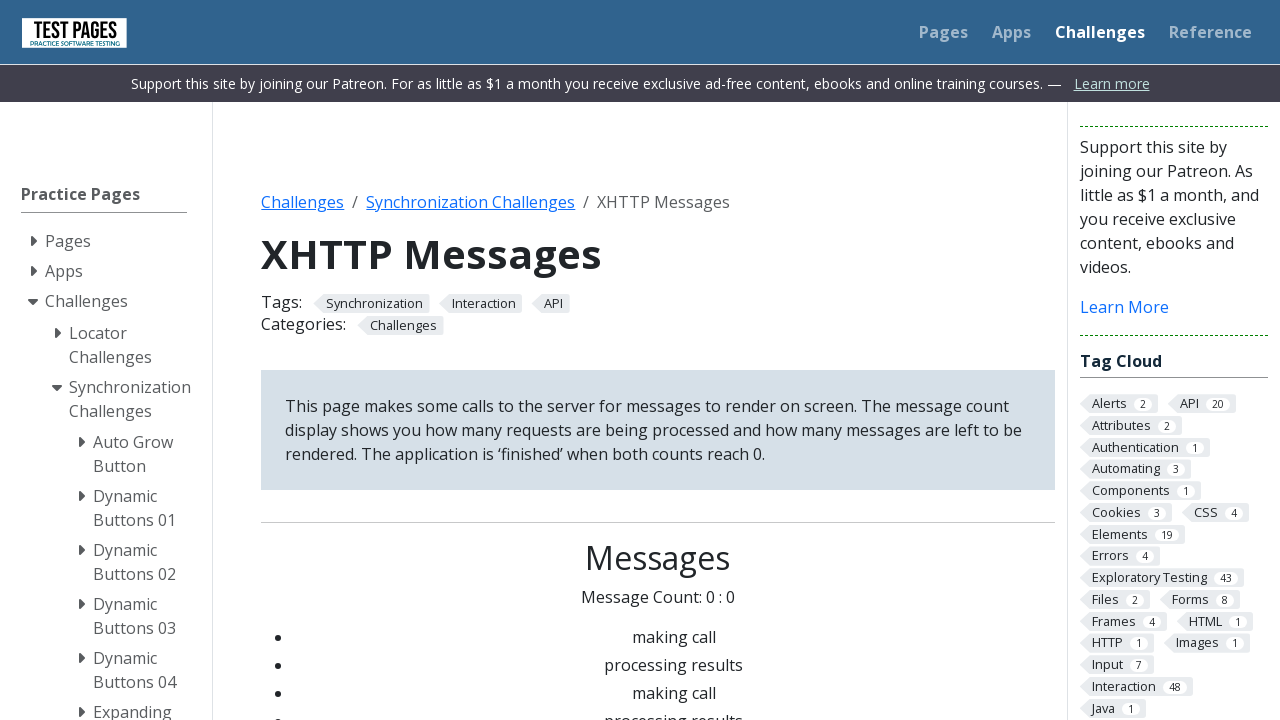

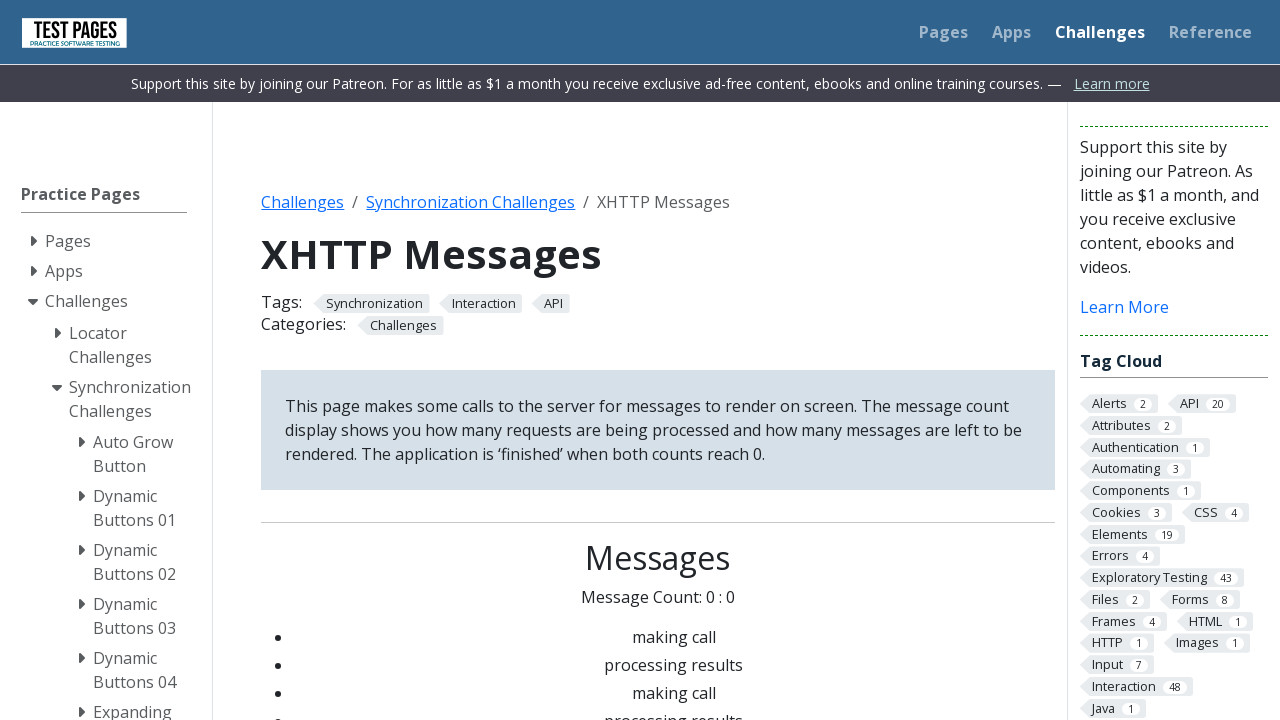